Navigates to FEMA's Flood Map Service Center, selects California state, LA County, and community from dropdowns, then clicks through to access NFHL (National Flood Hazard Layer) data.

Starting URL: https://msc.fema.gov/portal/advanceSearch

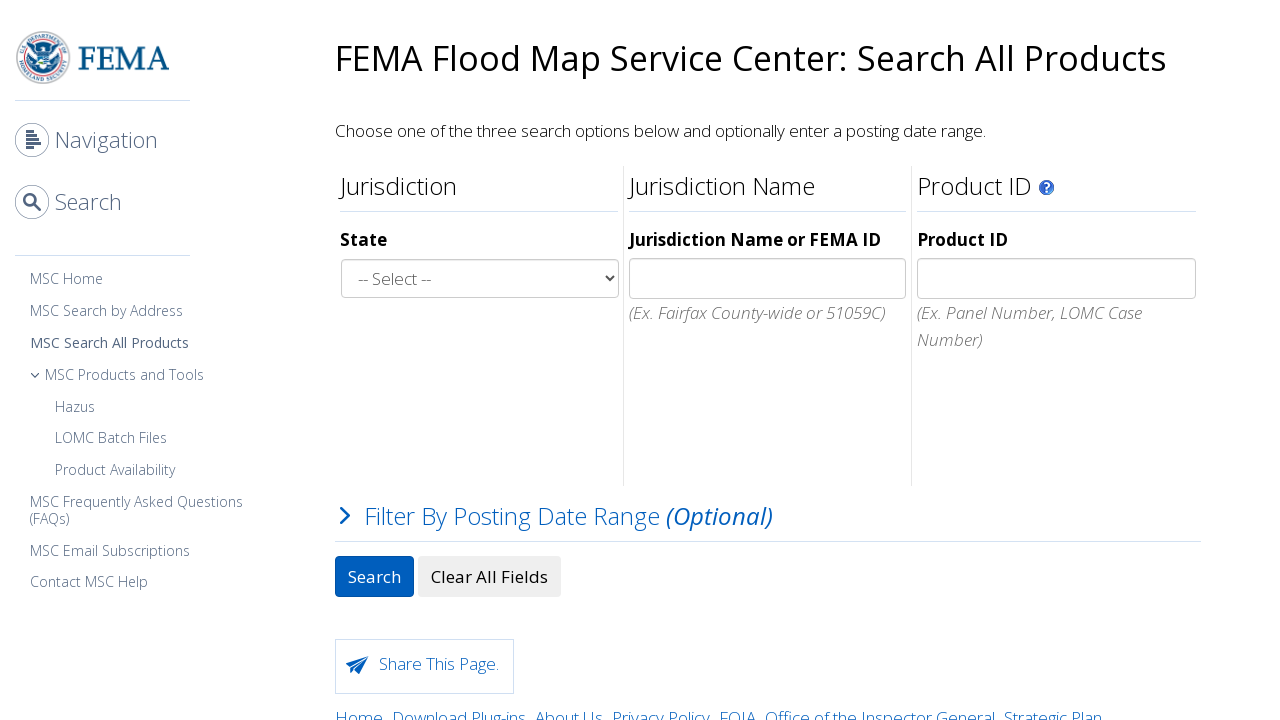

Selected California (06) from state dropdown on #selstate
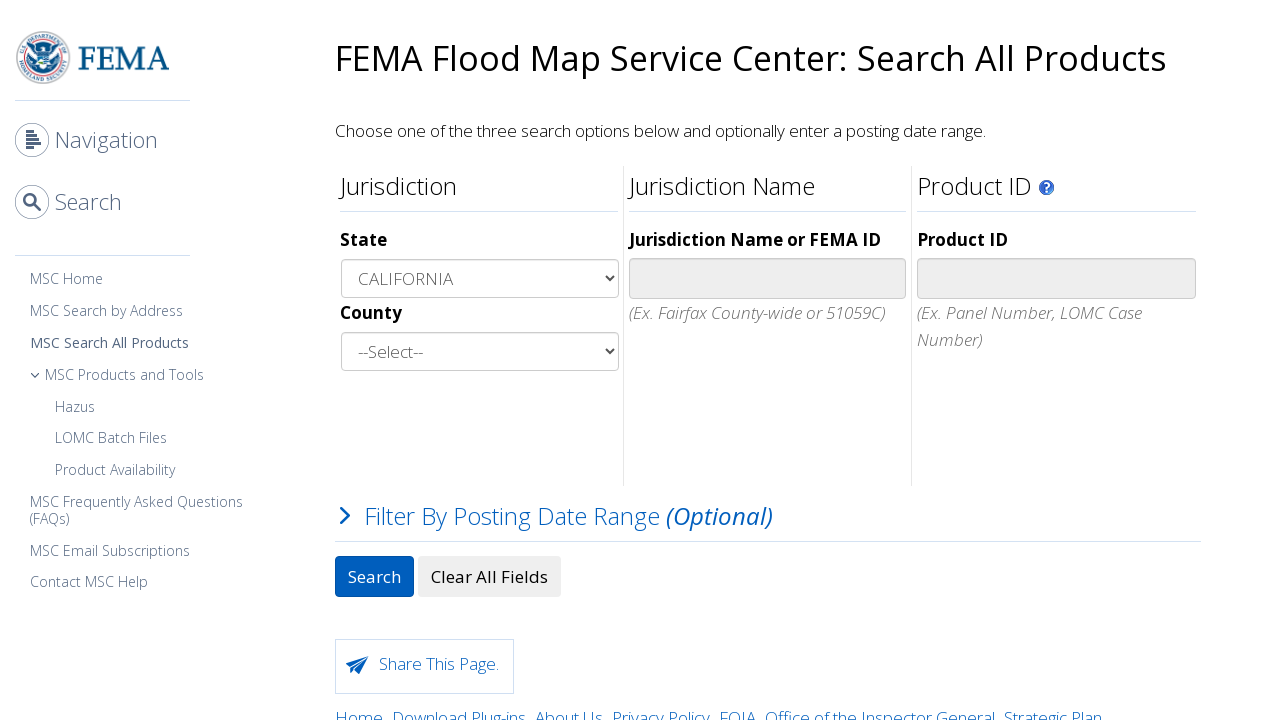

Waited for state selection to process
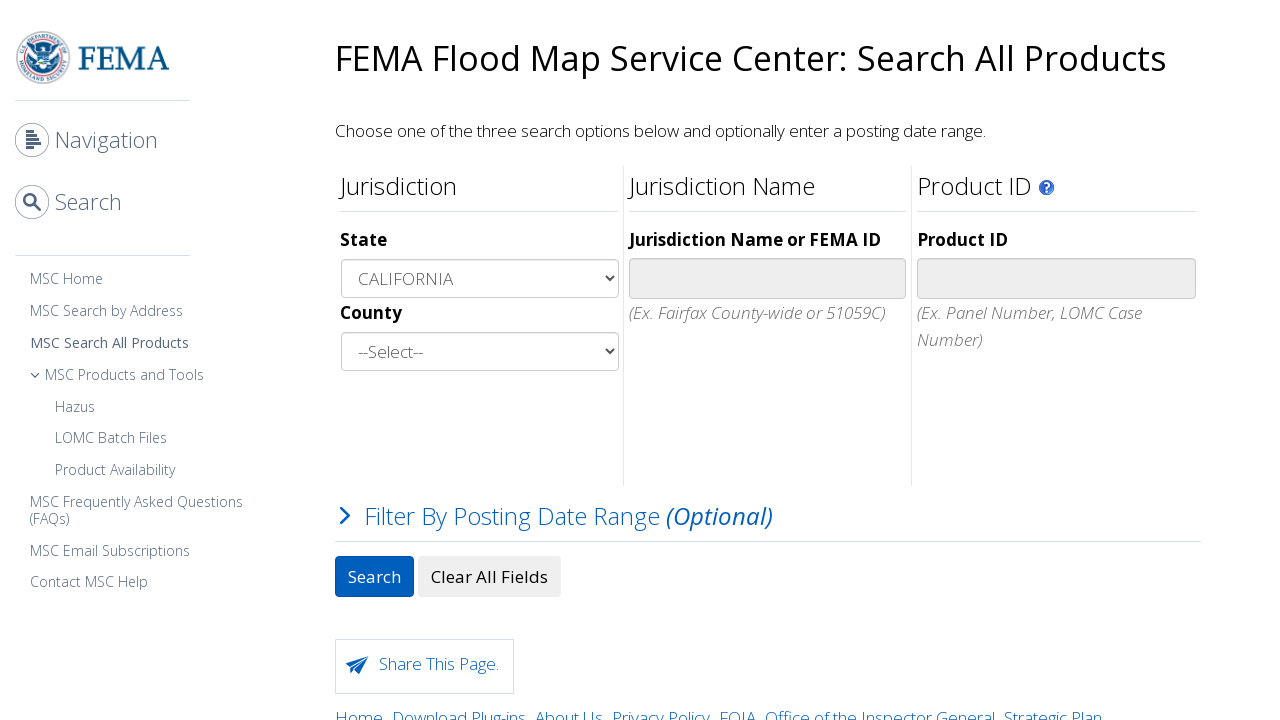

Selected LA County (06037) from county dropdown on #selcounty
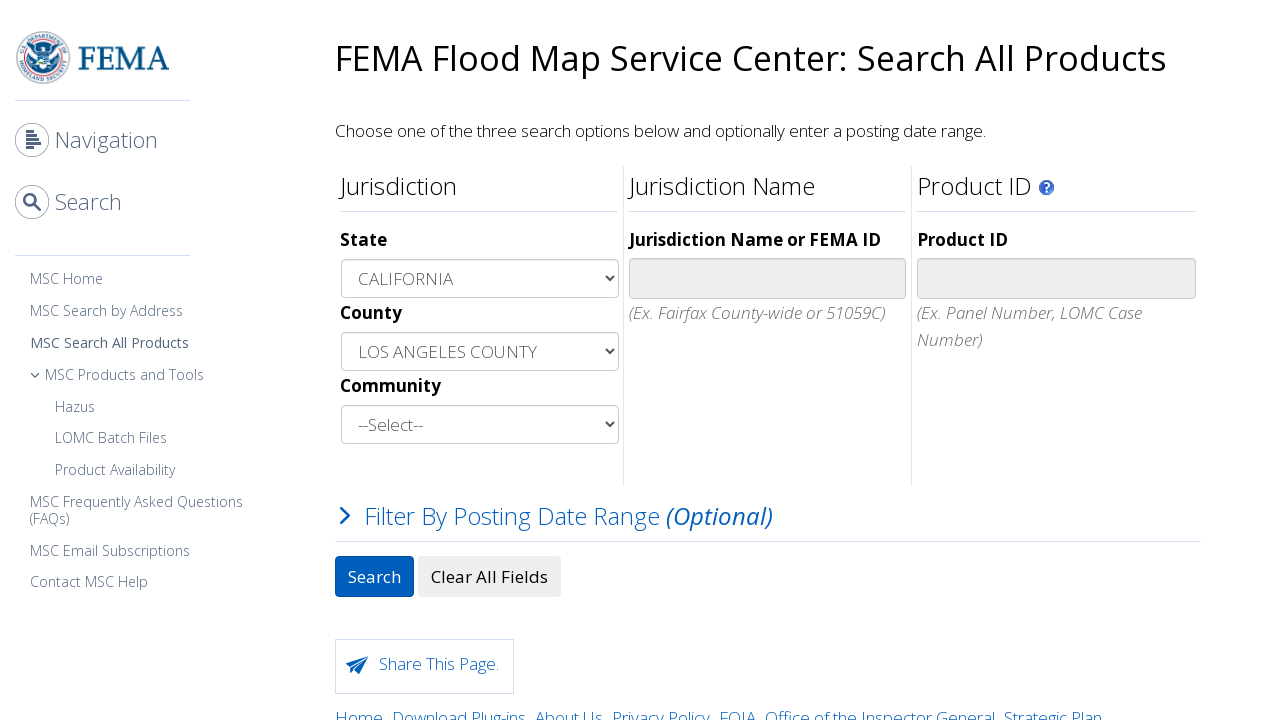

Waited for county selection to process
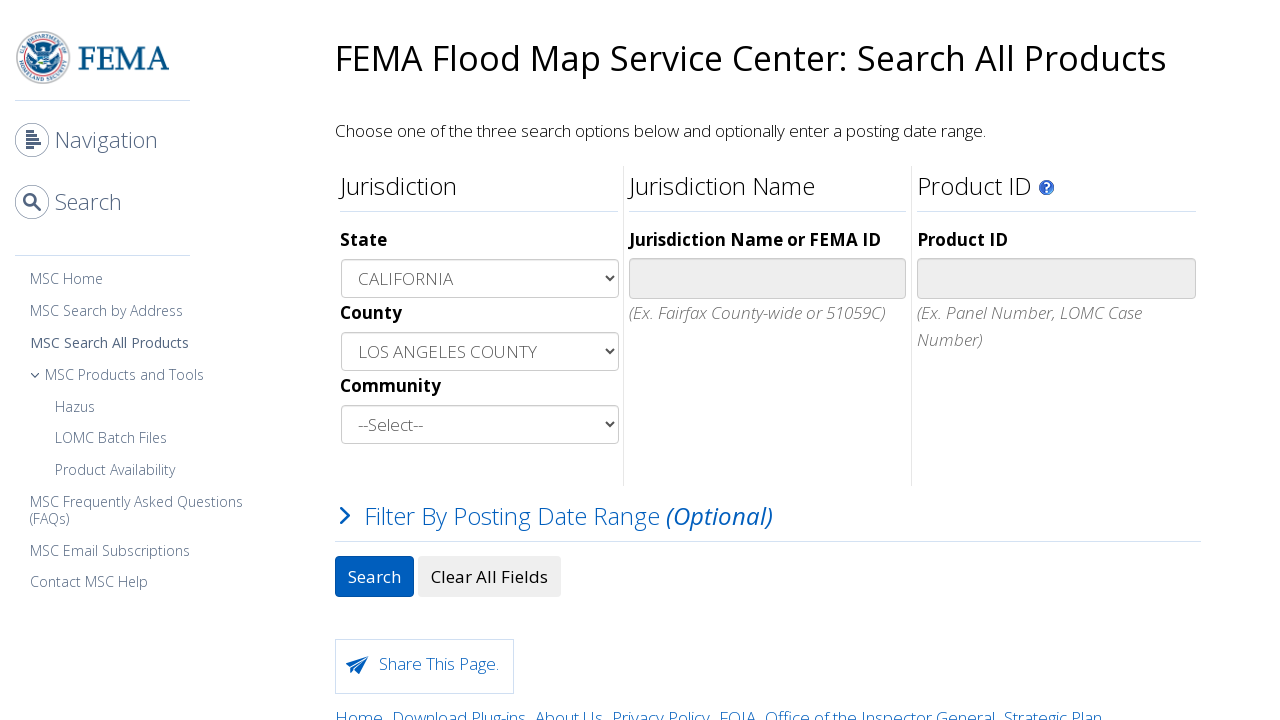

Selected community (06037C) from community dropdown on #selcommunity
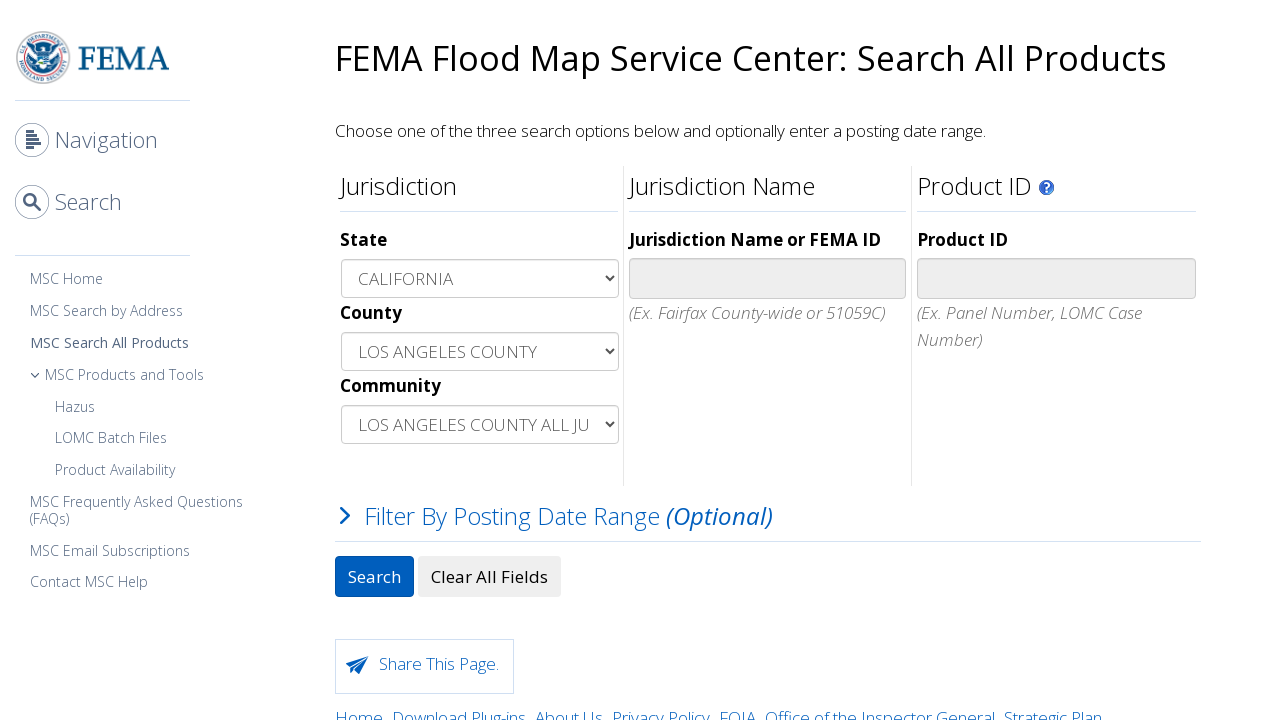

Waited for community selection to process
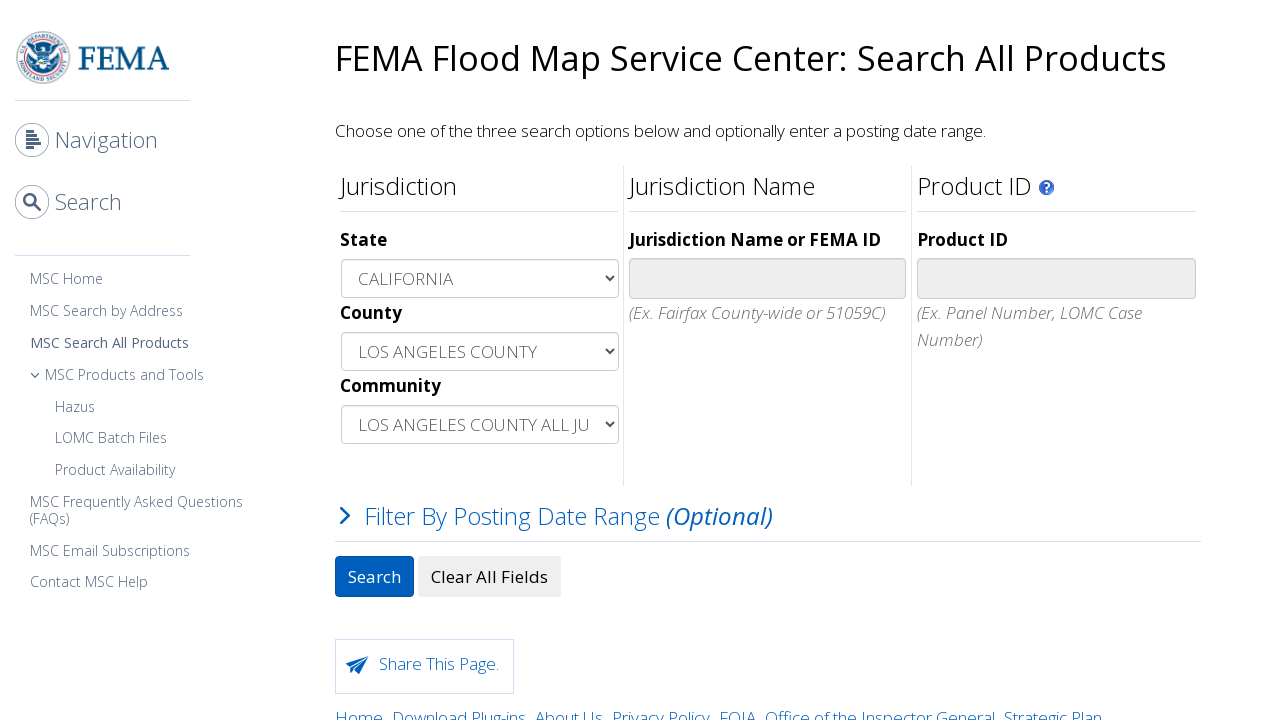

Main search button became visible
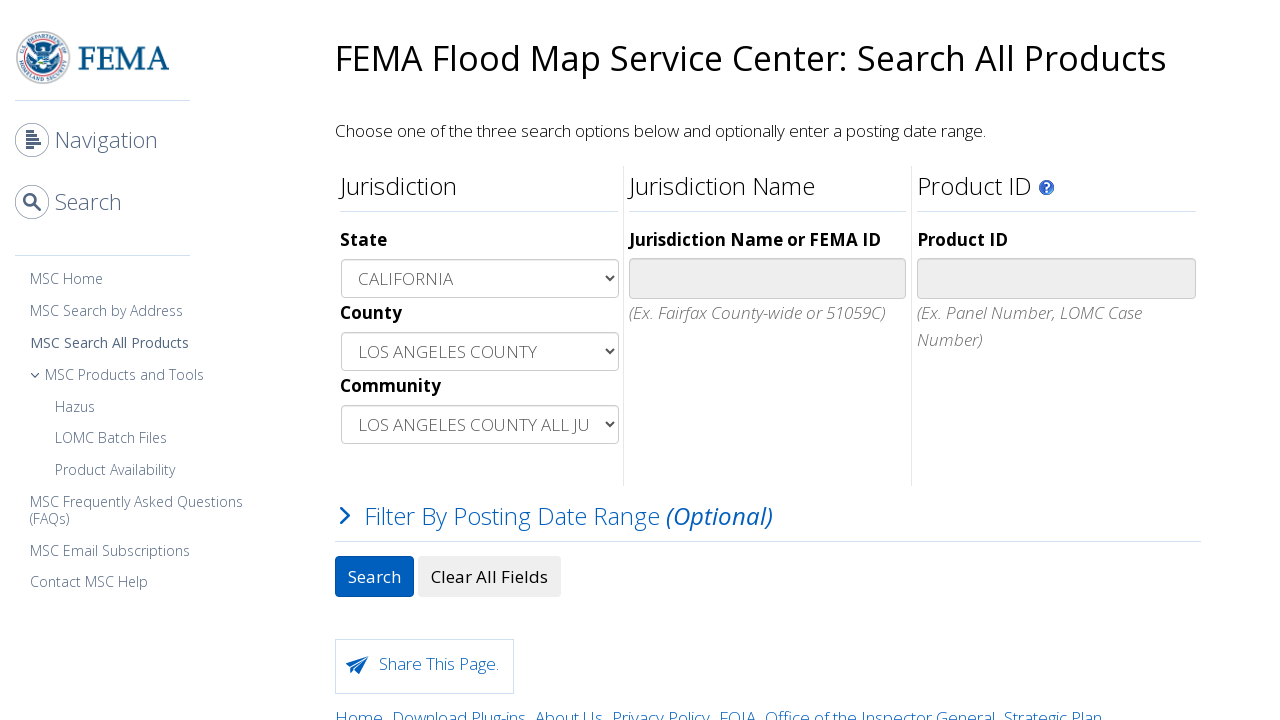

Clicked main search button at (374, 576) on #mainSearch
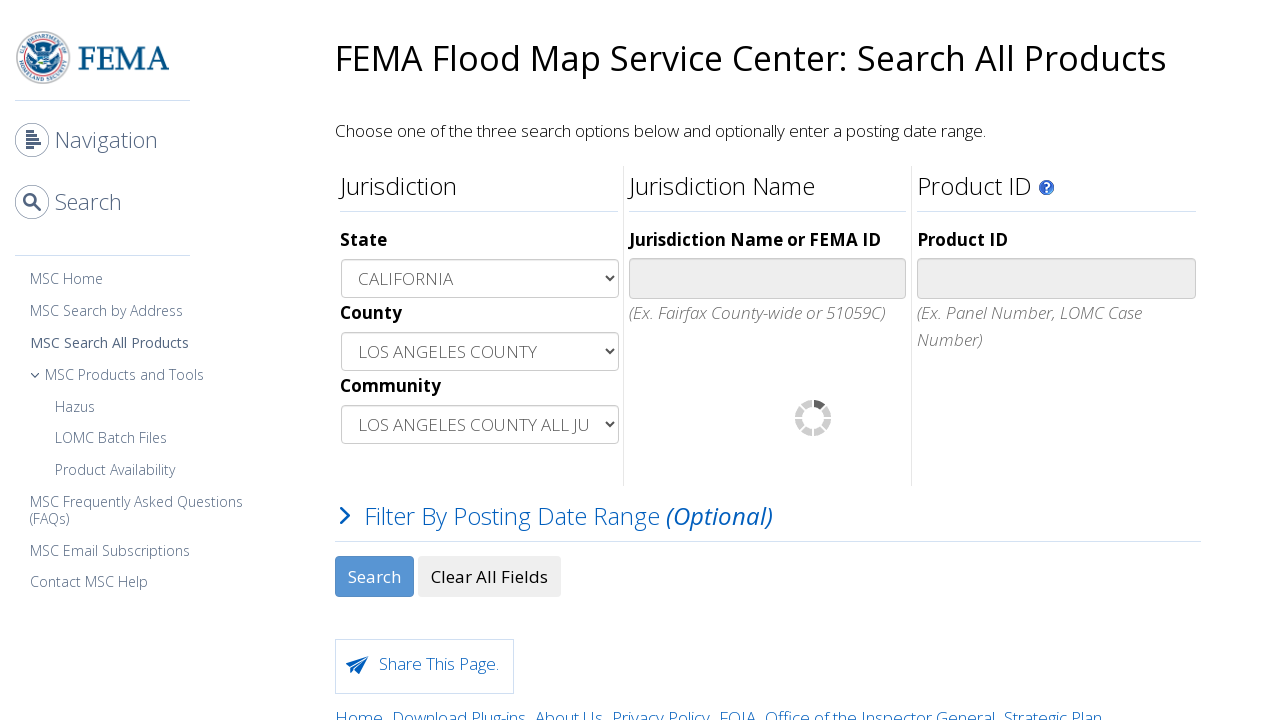

Waited for search results to load
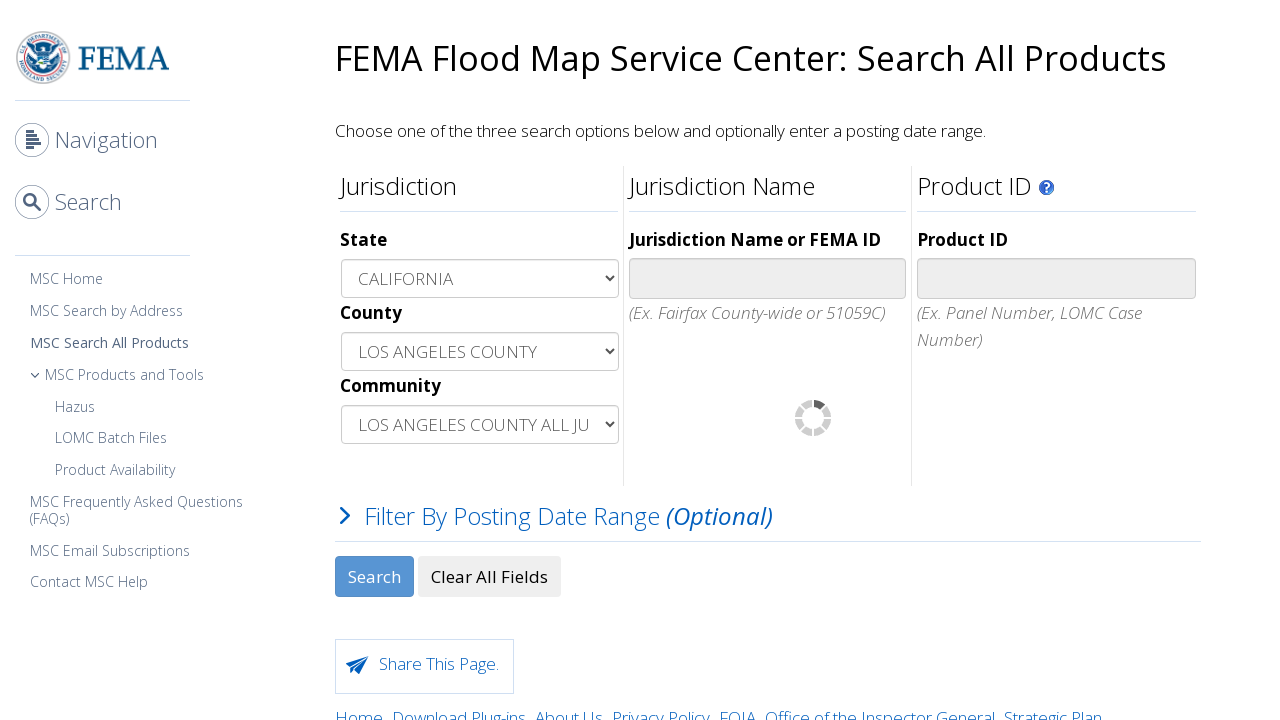

Effective root element became visible
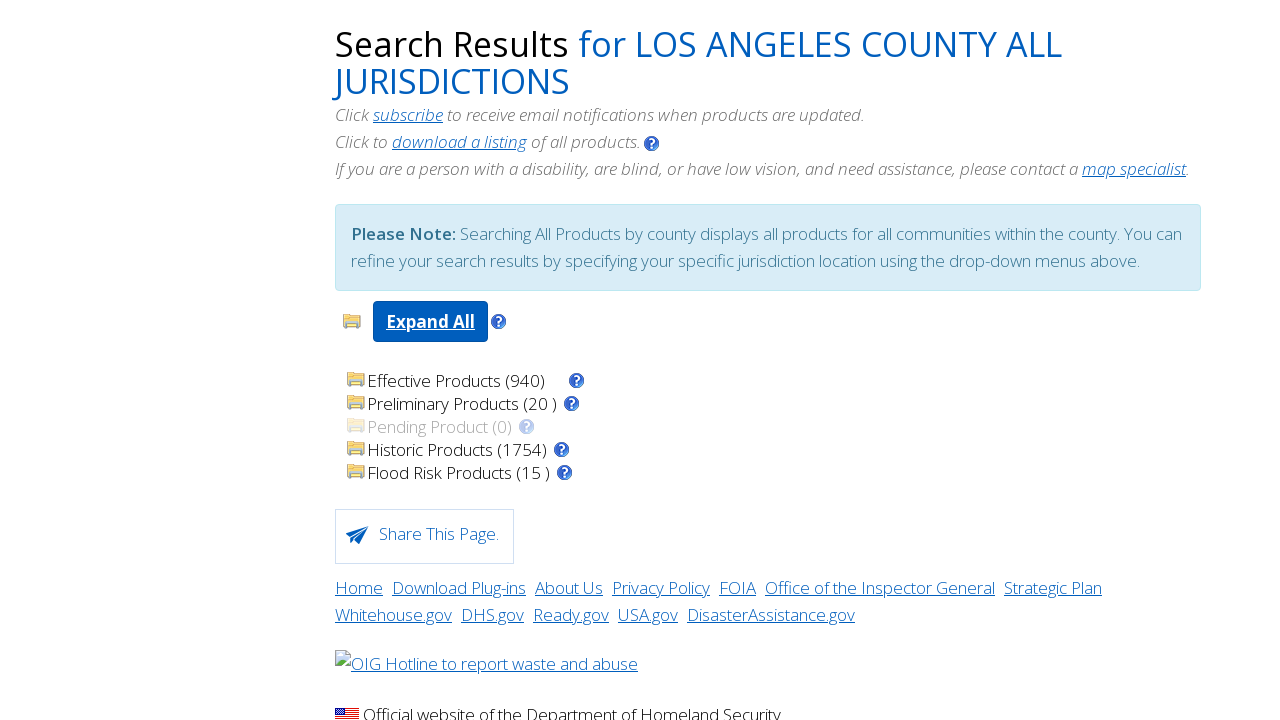

Clicked effective root element at (768, 380) on #eff_root
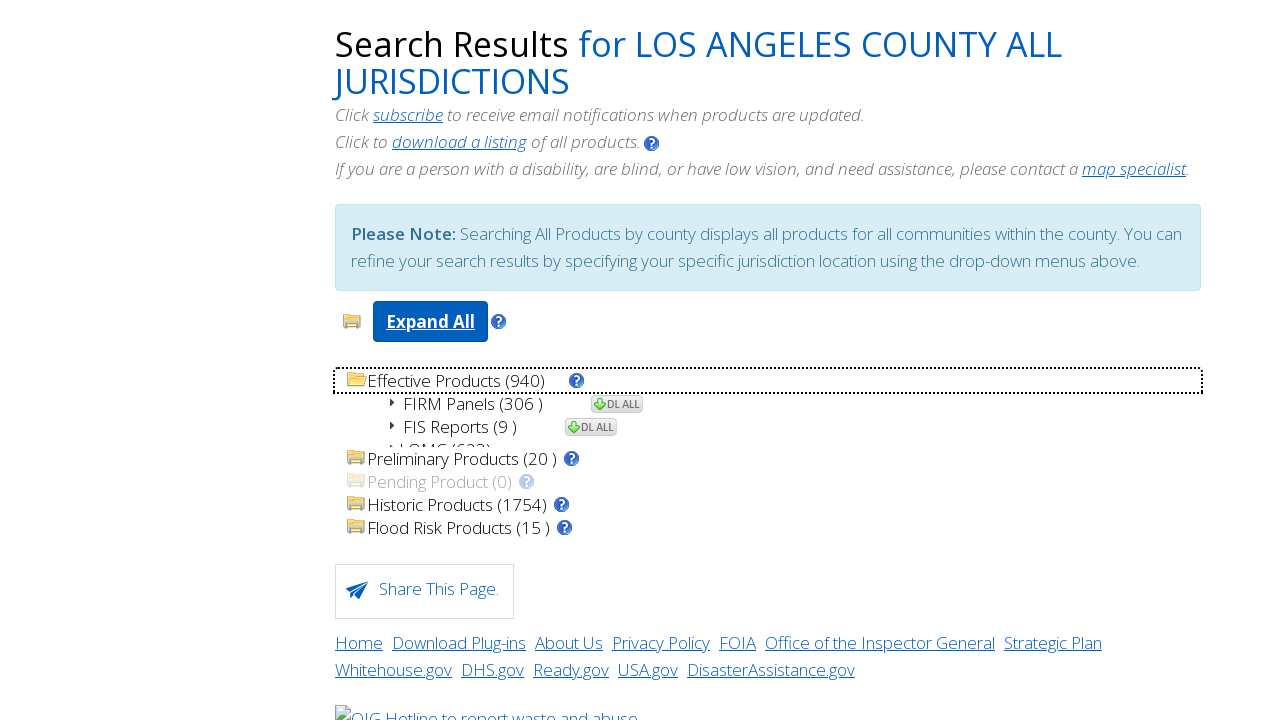

Waited for effective root element to expand
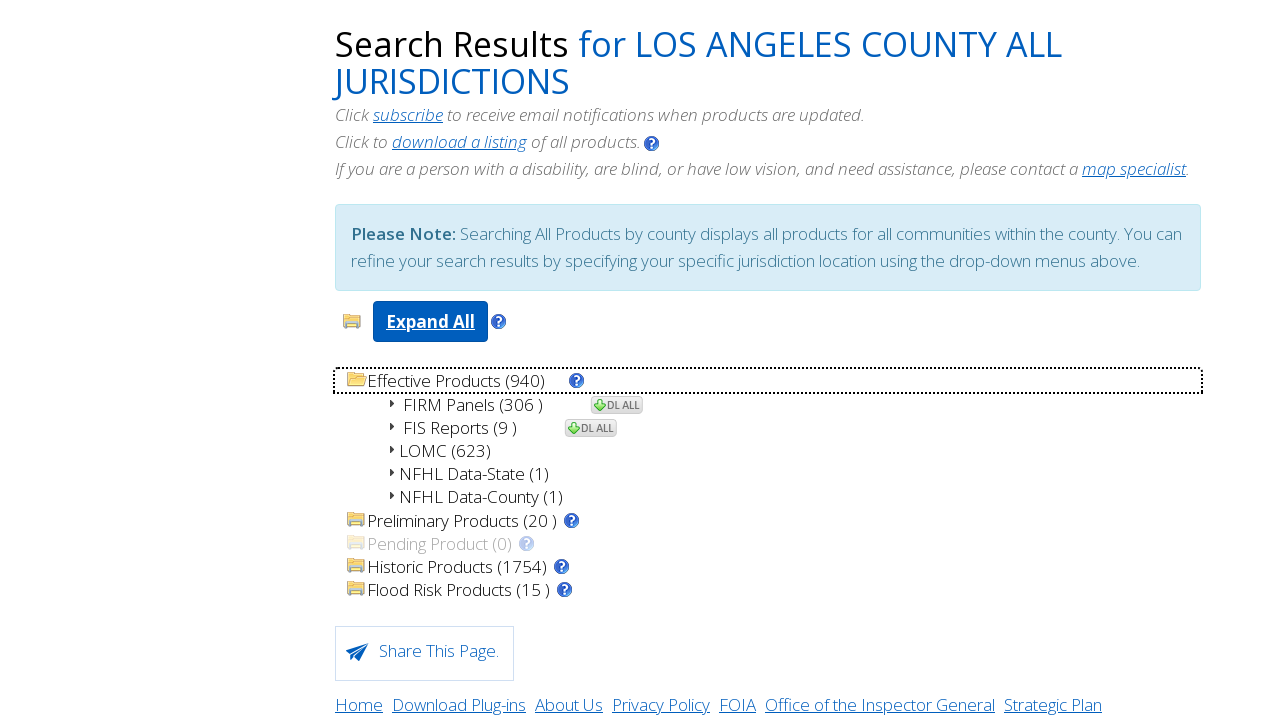

NFHL county root element became visible
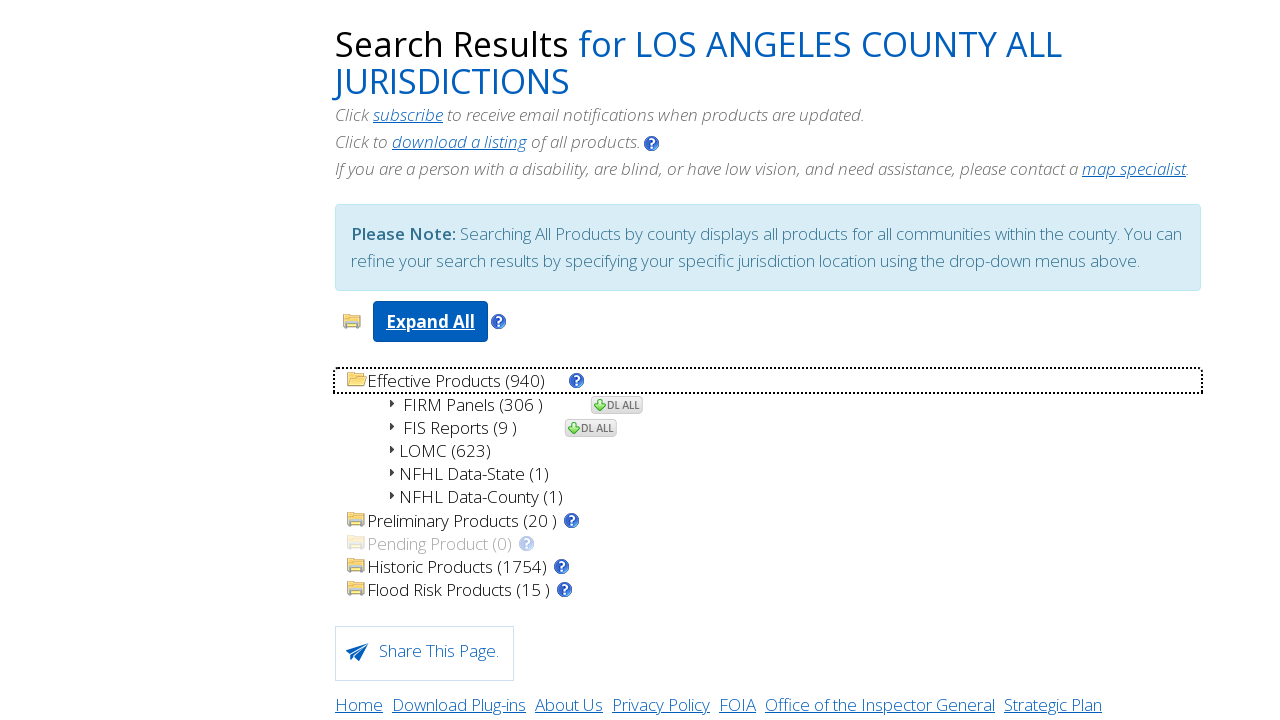

Clicked NFHL county root element at (786, 496) on #eff_nfhl_county_root
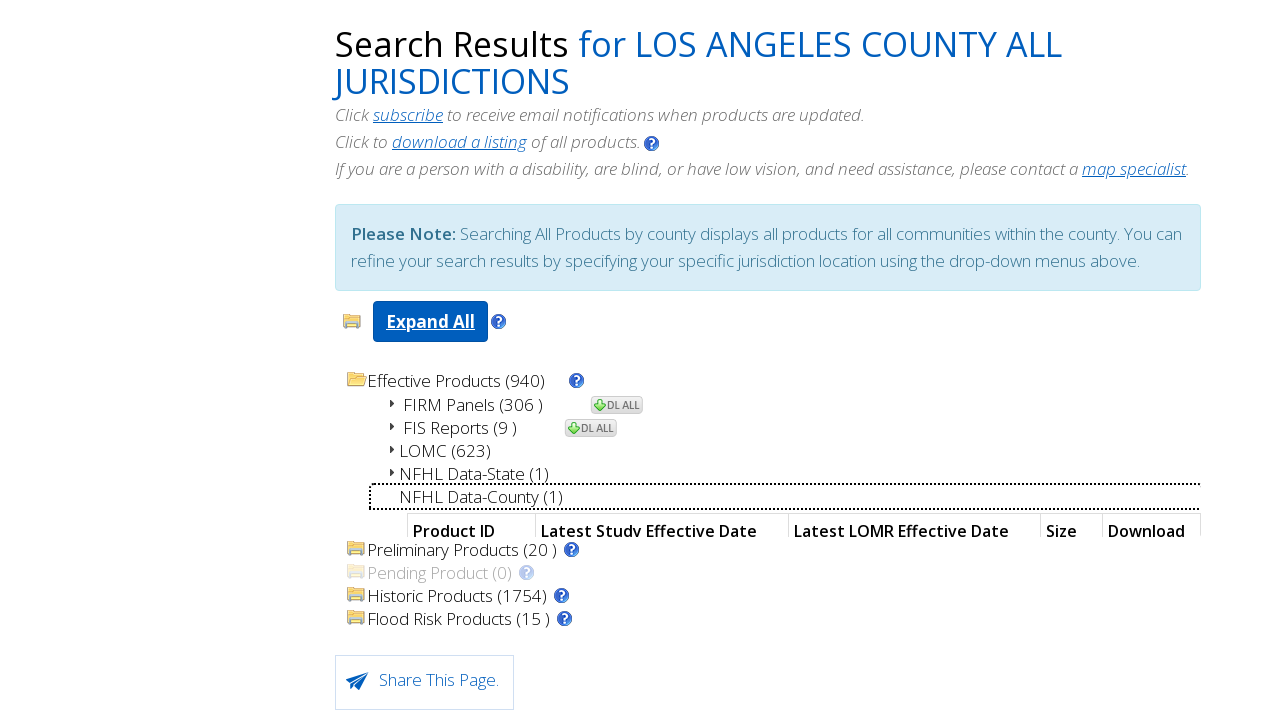

Waited for NFHL county data to load
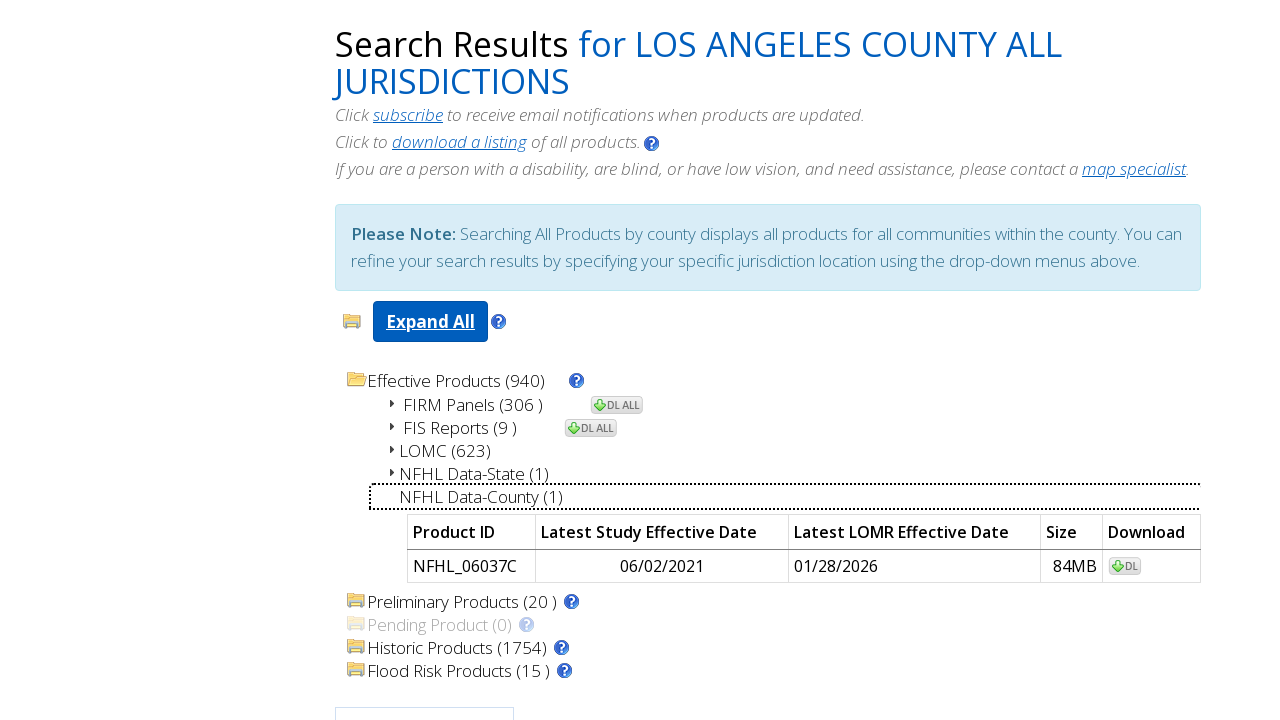

NFHL county download link became visible
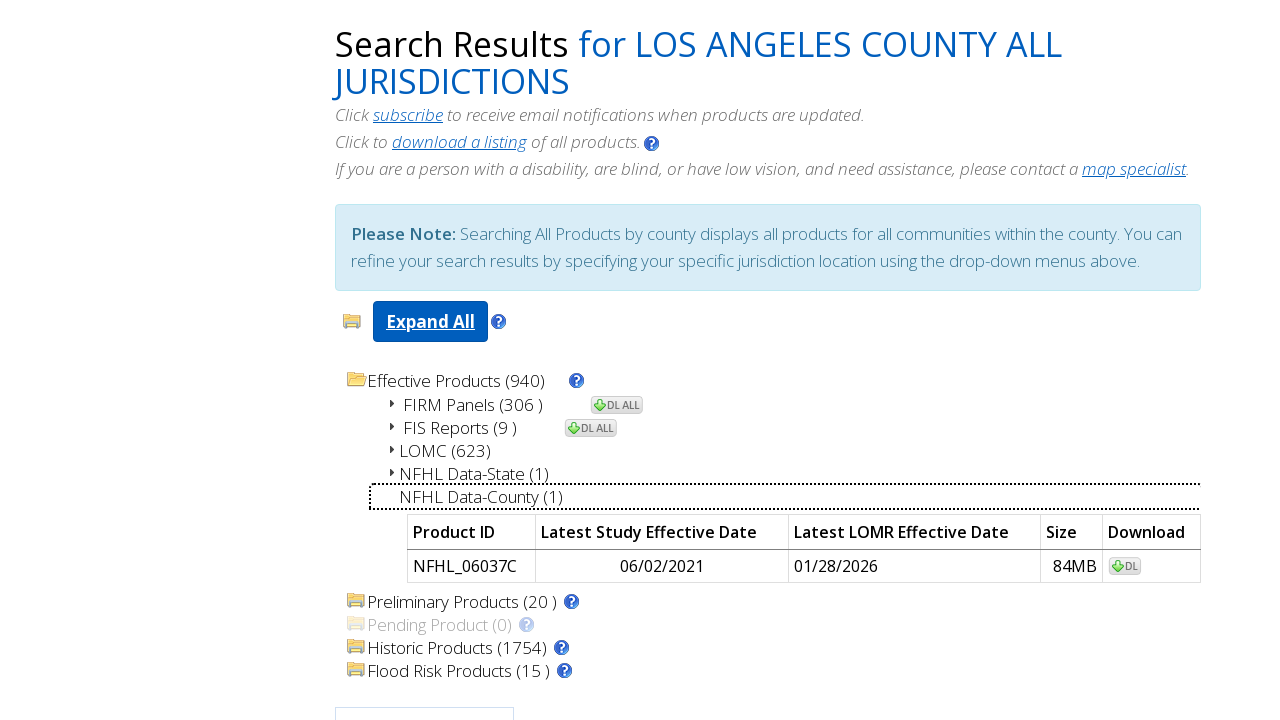

Clicked download link for NFHL county data at (1125, 566) on #nfhl_county_list > tr:nth-child(1) > td:nth-child(5) > a
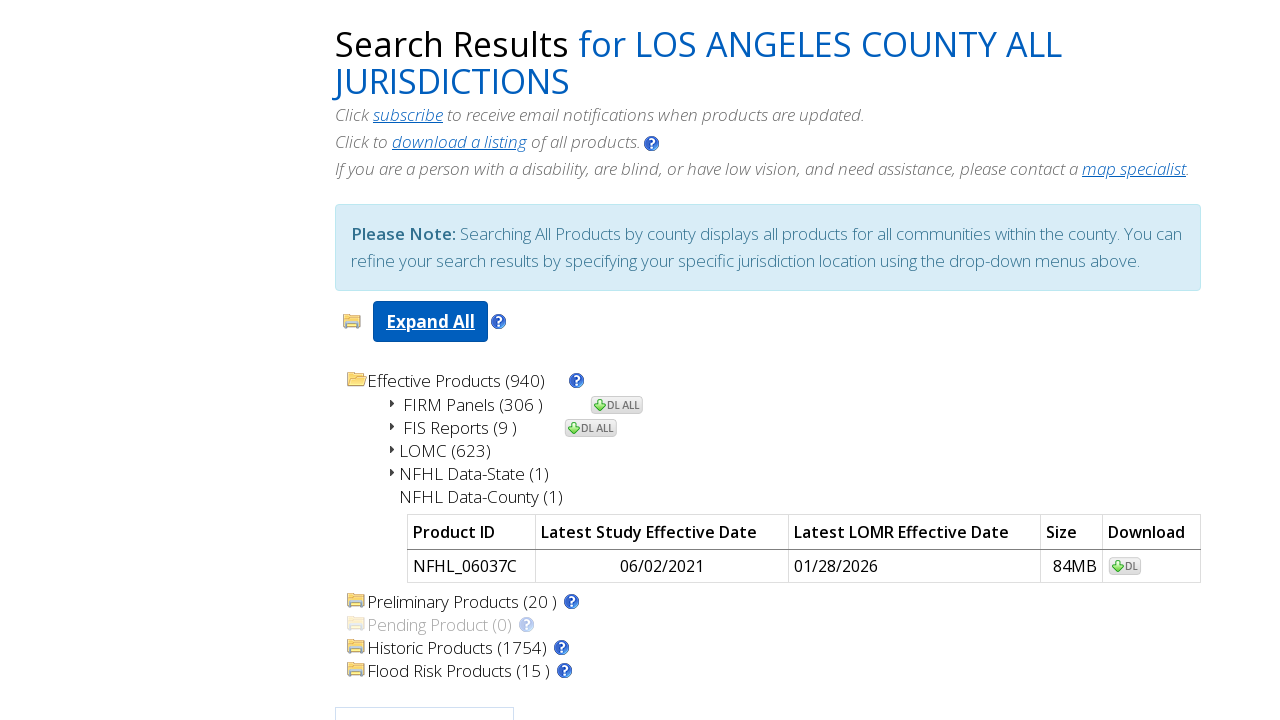

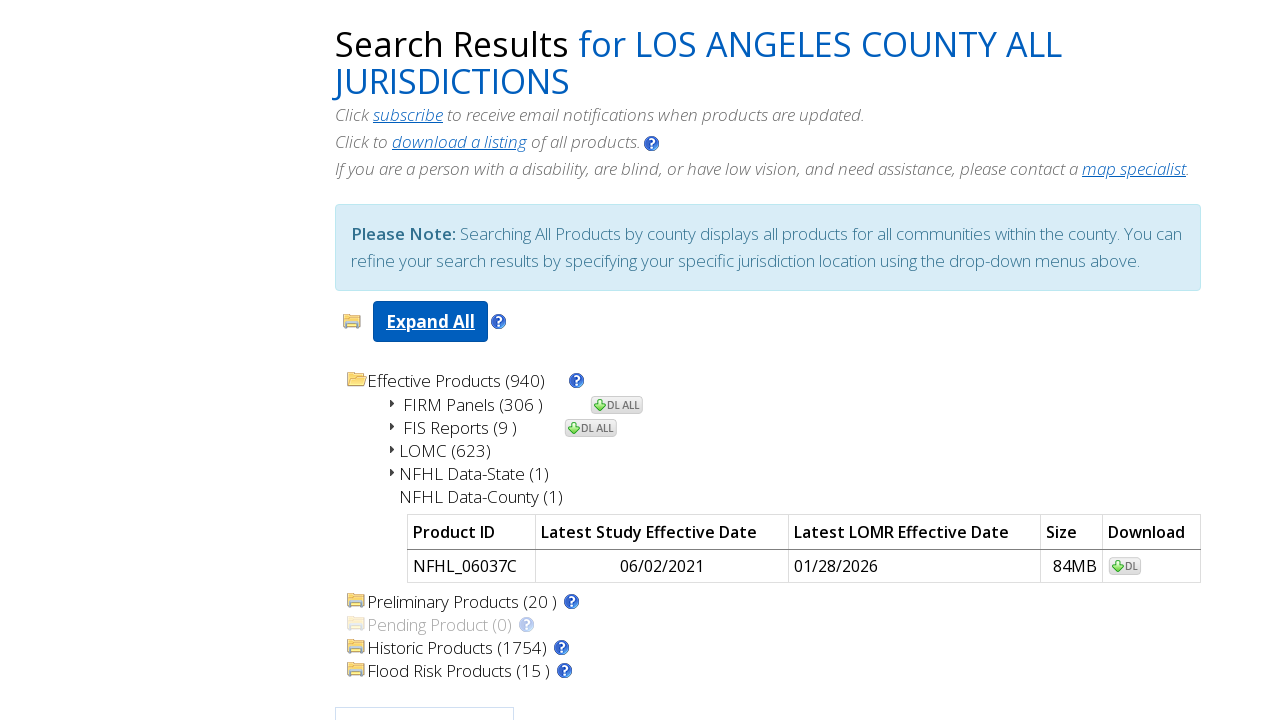